Navigates to a jobs listing page and verifies the page title to confirm the correct page is loaded

Starting URL: https://alchemy.hguy.co/jobs/

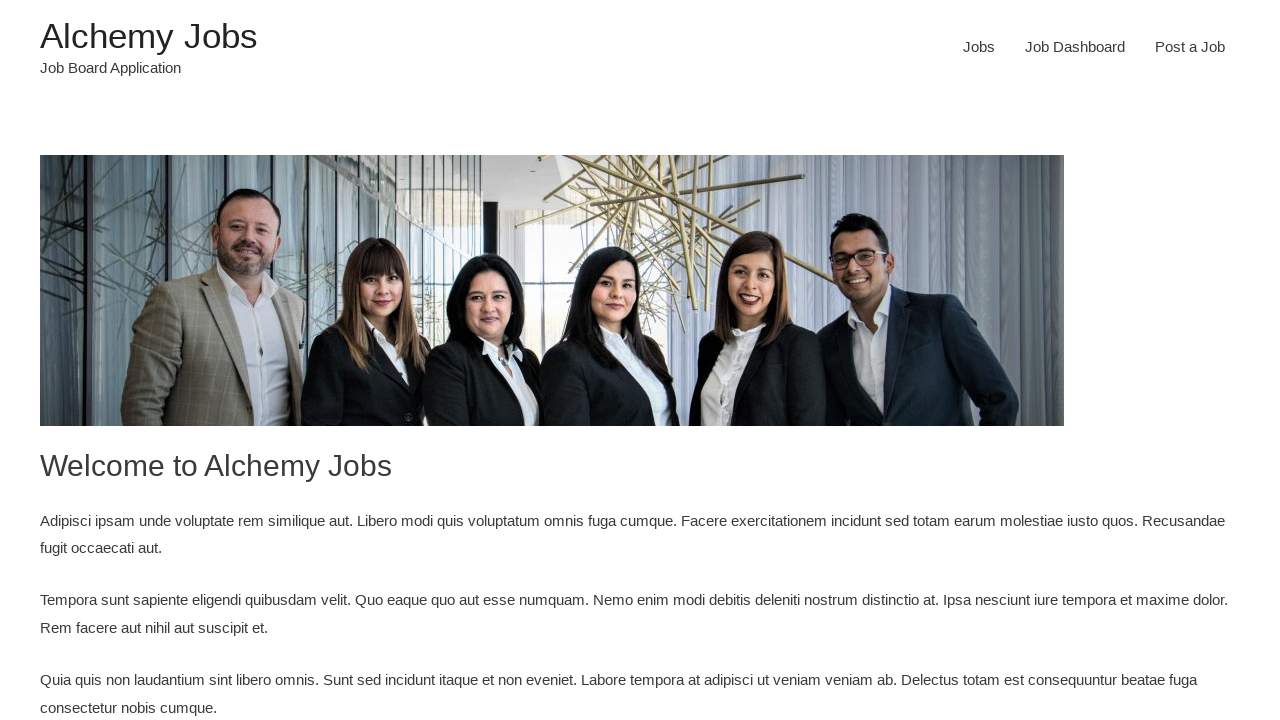

Navigated to jobs listing page at https://alchemy.hguy.co/jobs/jobs/
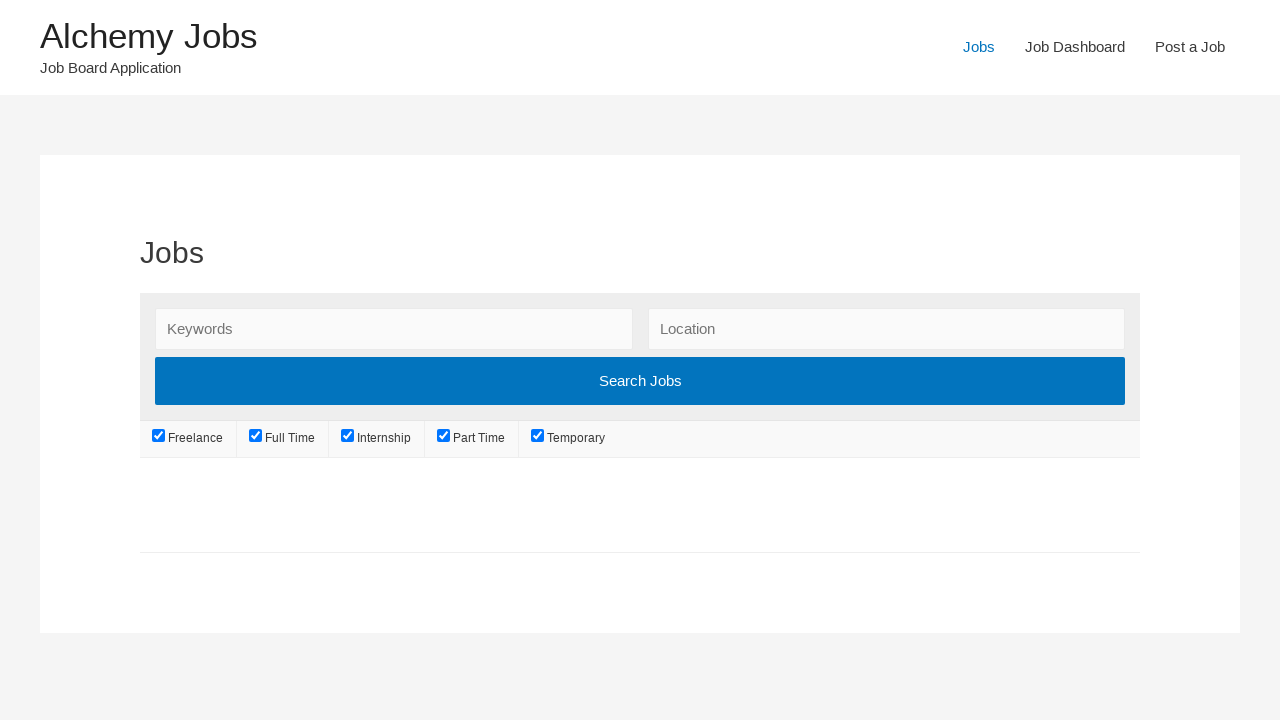

Retrieved page title
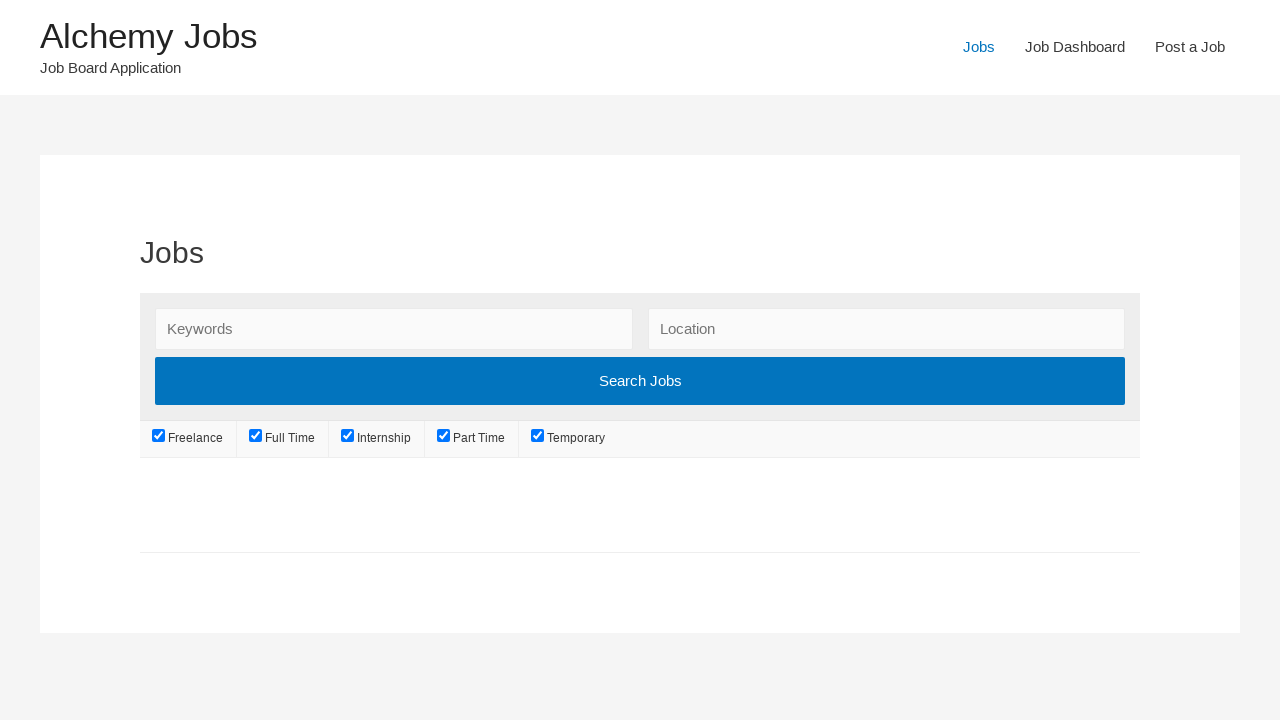

Verified page title is 'Jobs – Alchemy Jobs'
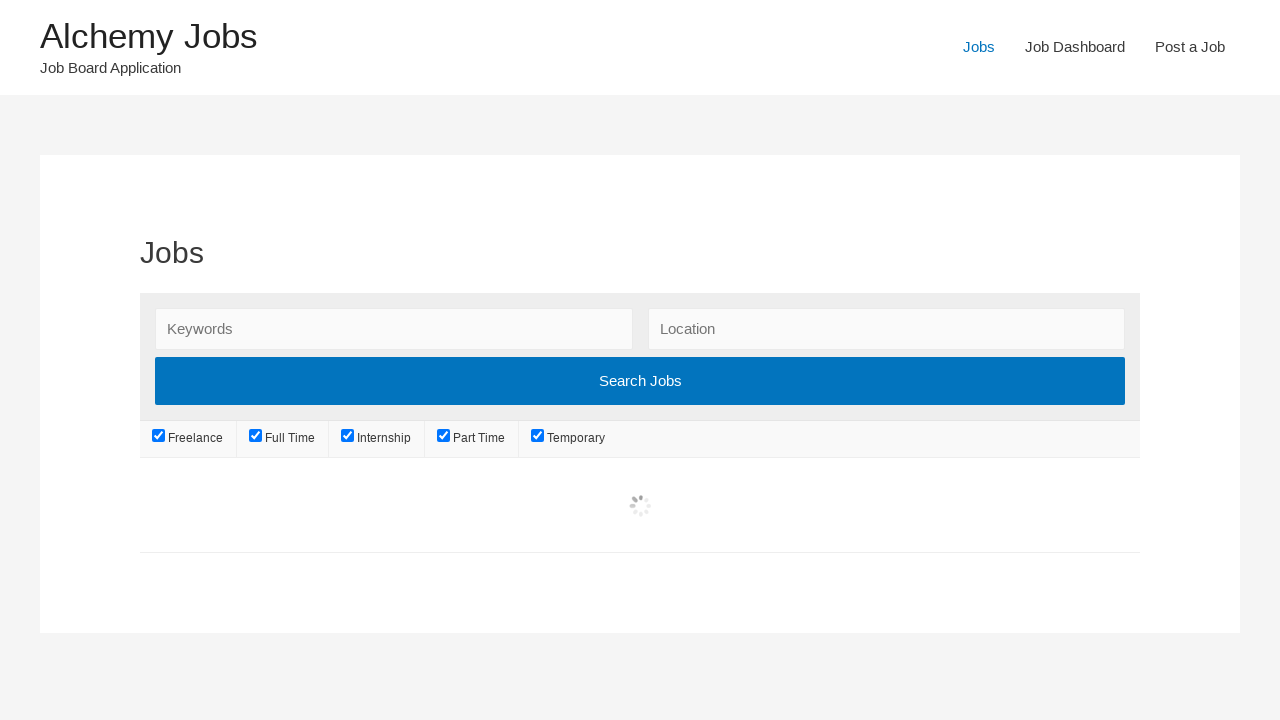

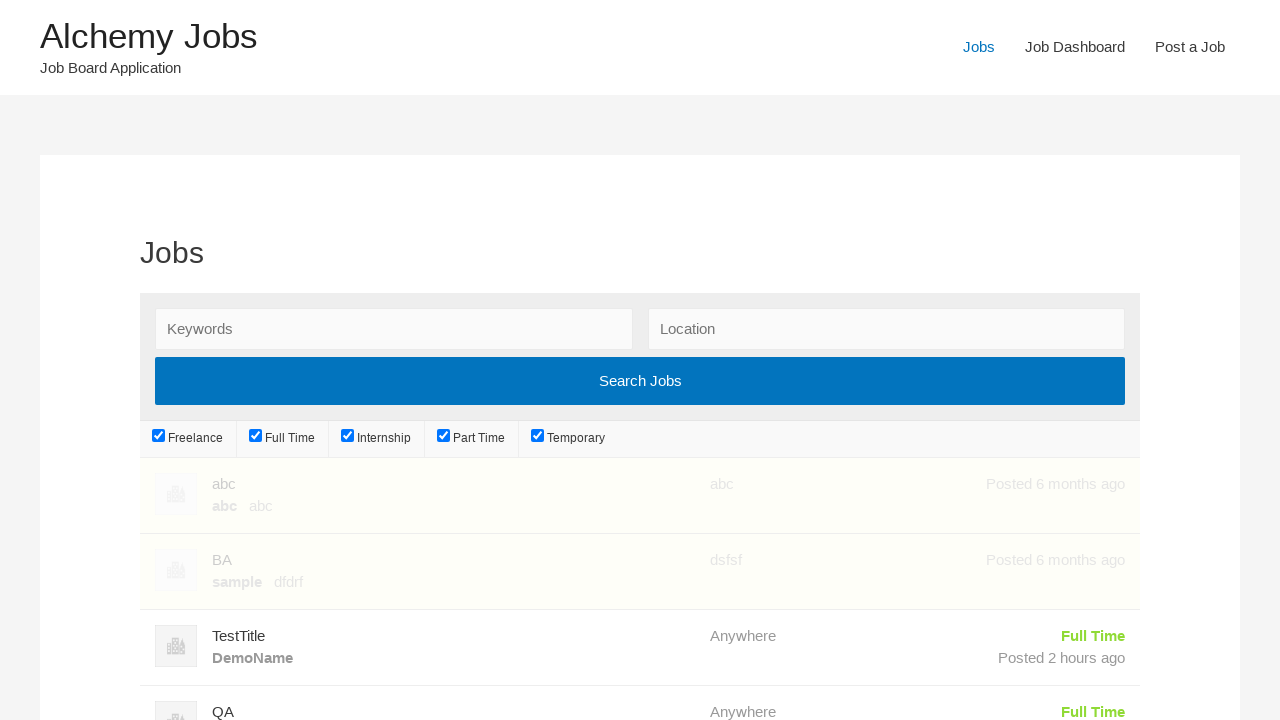